Tests browser alert popup handling by navigating to the alerts section of a Selenium practice page, triggering a confirm alert, and dismissing it.

Starting URL: https://www.tutorialspoint.com/selenium/practice/selenium_automation_practice.php

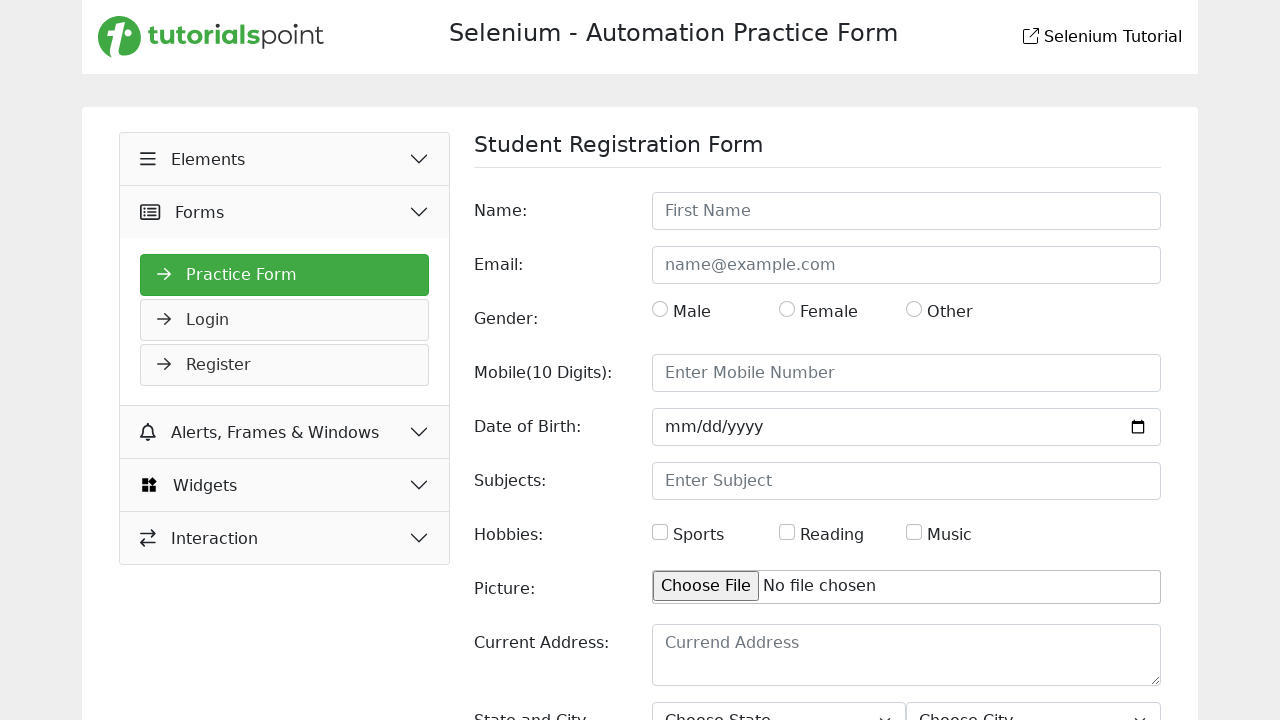

Clicked 'Alerts, Frames & Windows' button to expand menu at (285, 432) on xpath=//button[contains(text(), 'Alerts, Frames & Windows')]
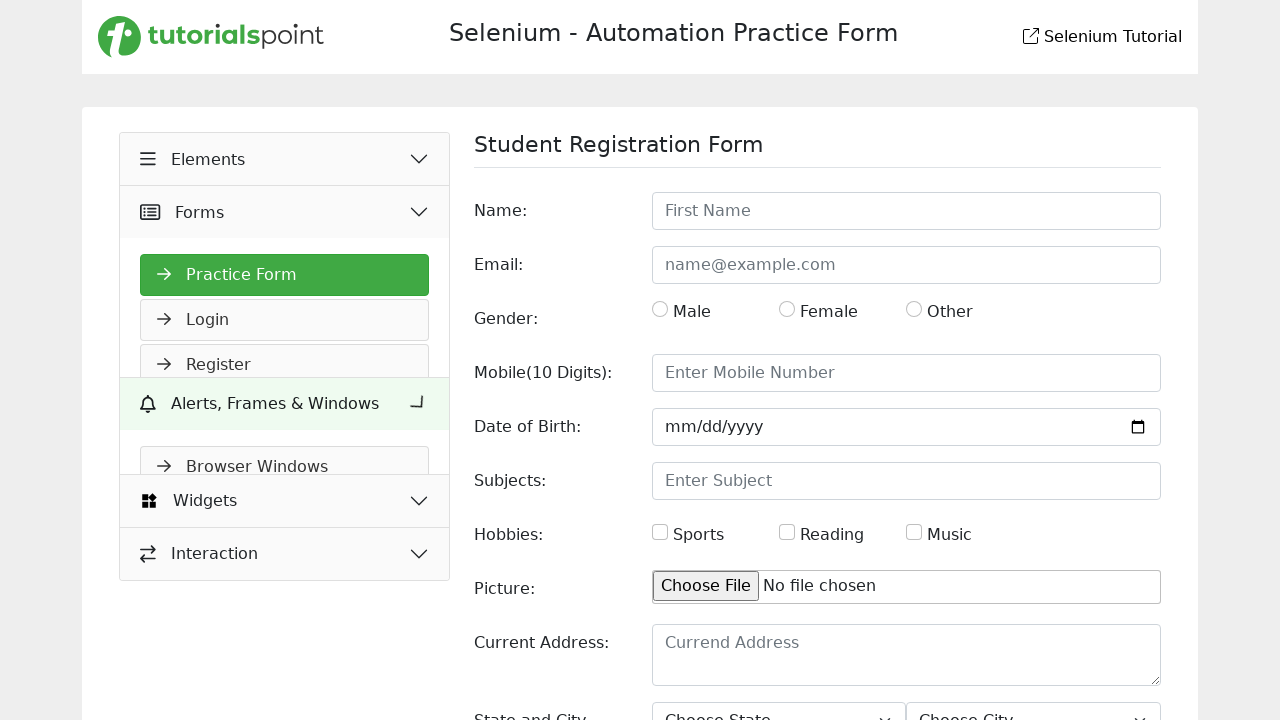

Waited 2 seconds for menu to expand
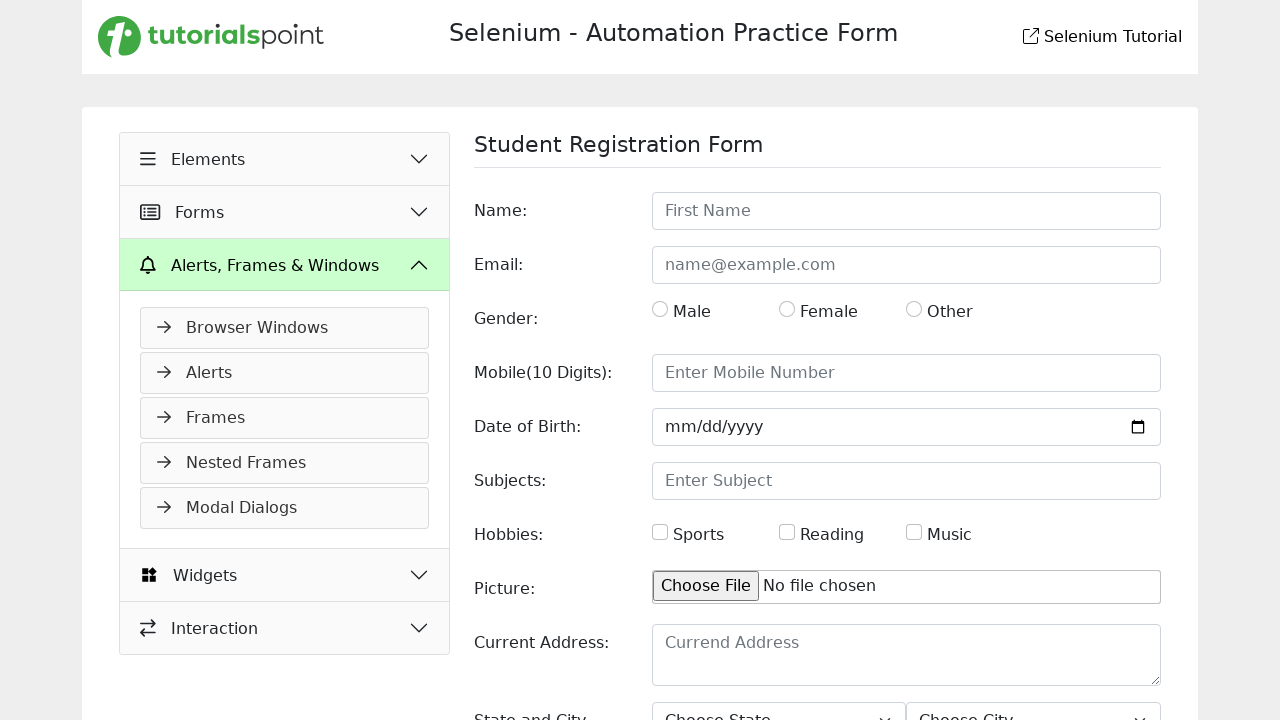

Clicked 'Alerts' link in expanded menu at (285, 373) on xpath=//a[contains(text(), 'Alerts')]
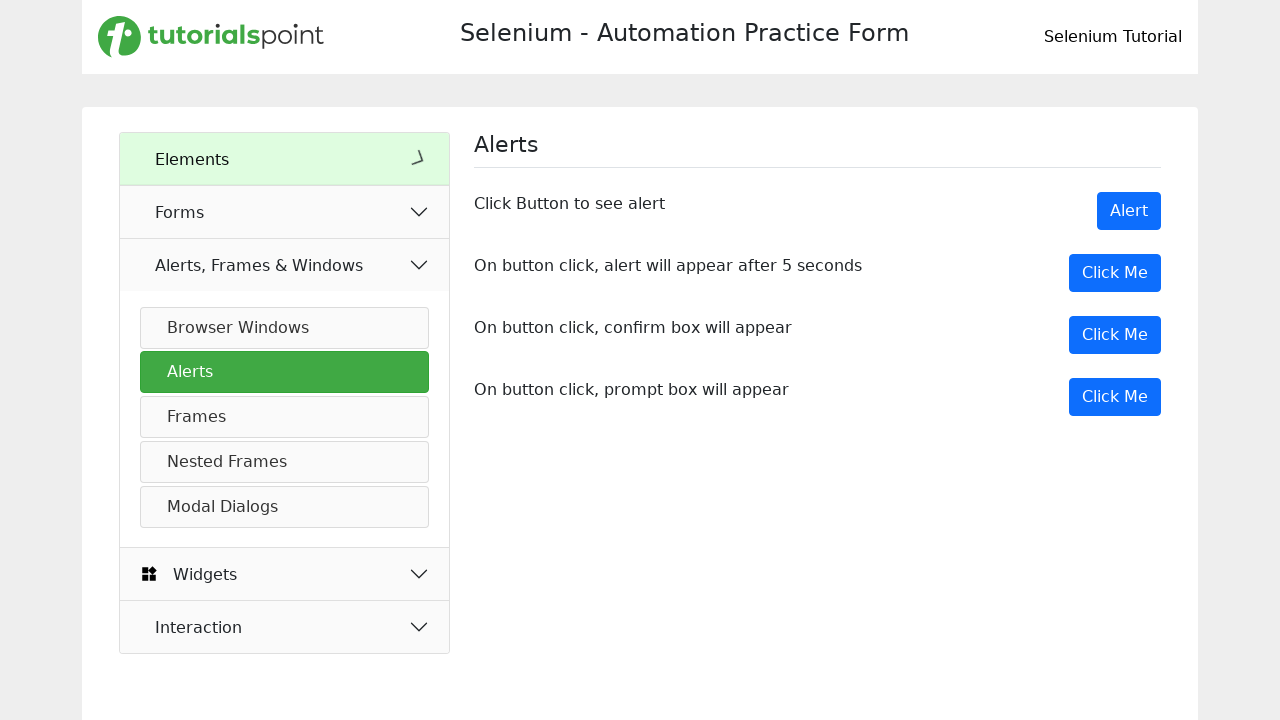

Alerts page loaded and second 'Click Me' button is visible
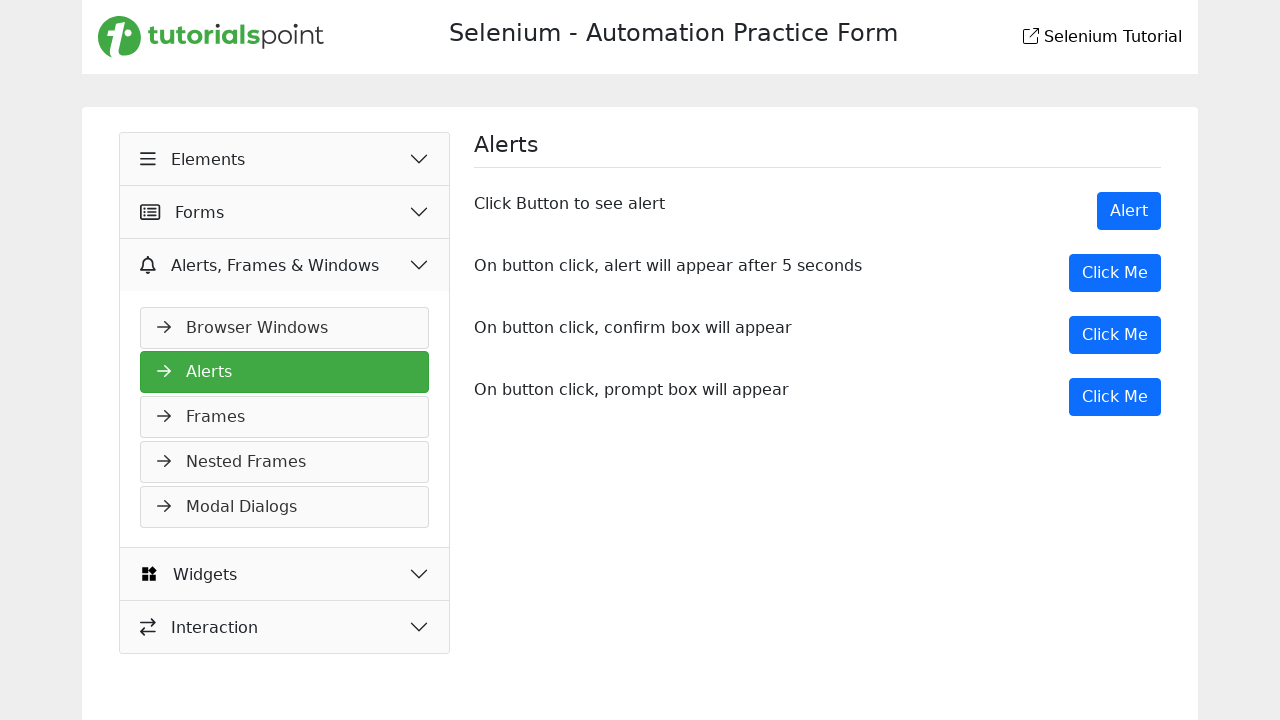

Clicked second 'Click Me' button to trigger confirm alert at (1115, 335) on (//button[text()='Click Me'])[2]
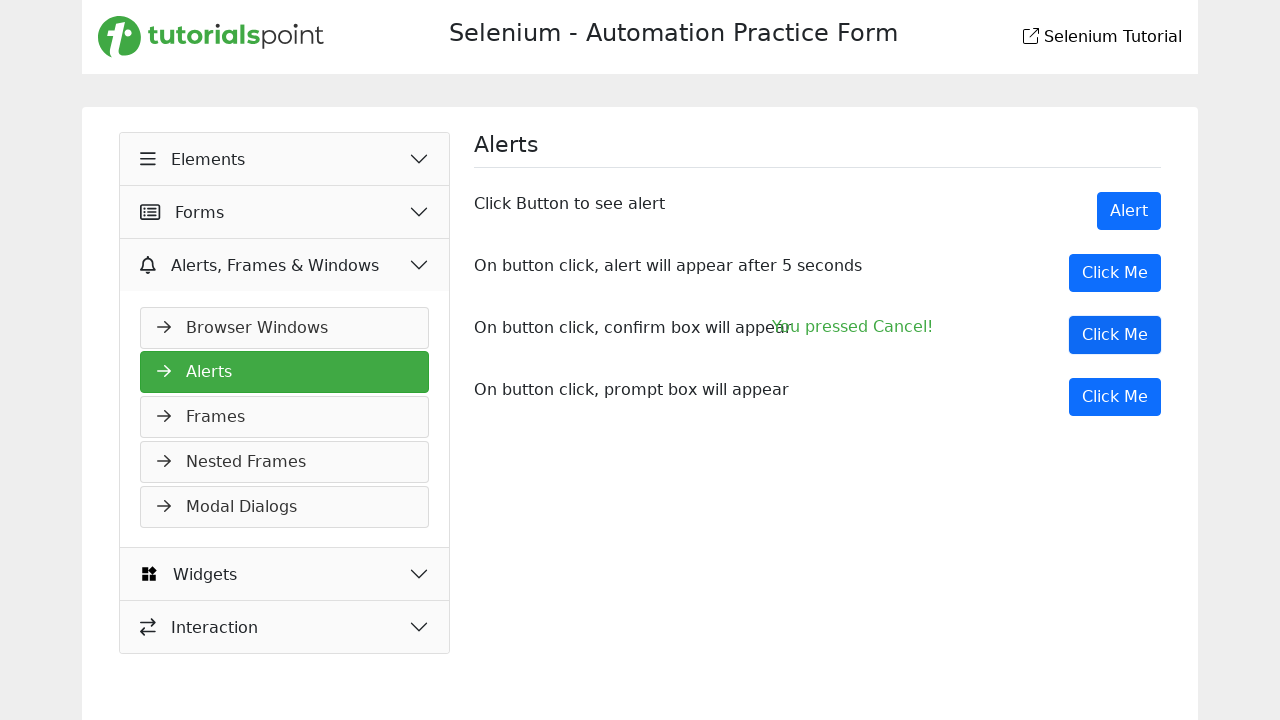

Registered dialog handler to dismiss alert popup
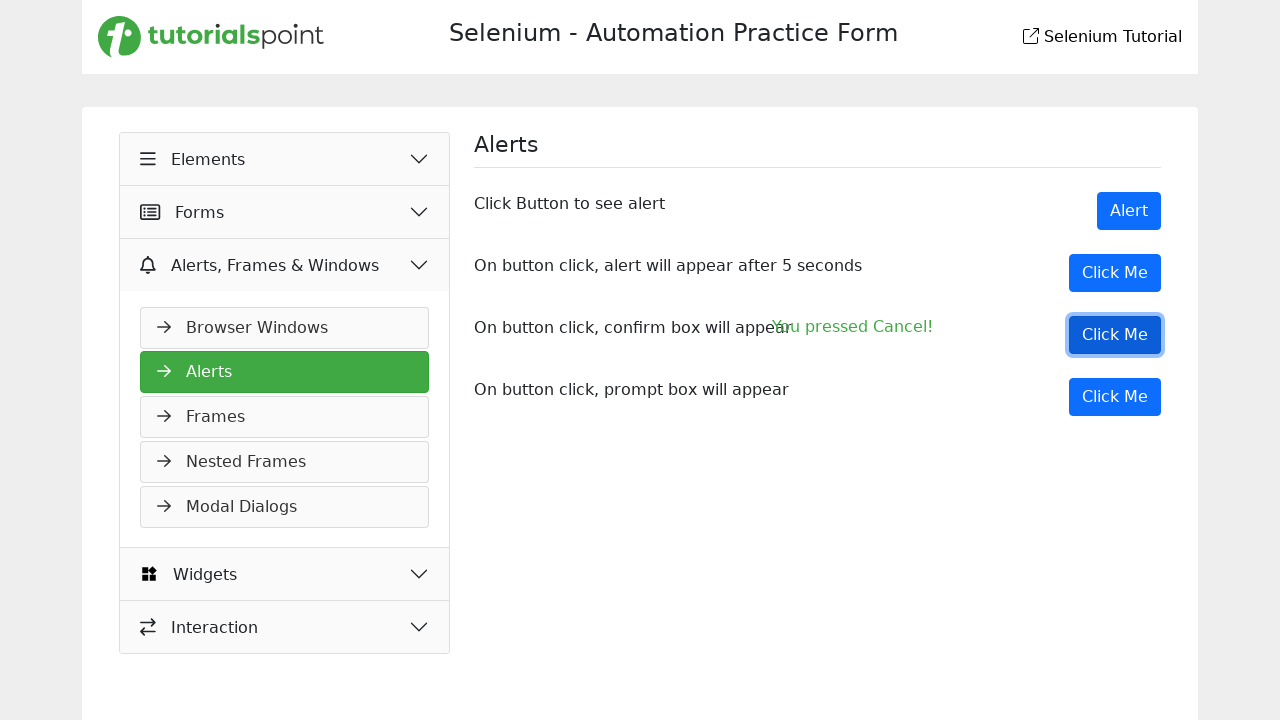

Alert popup dismissed successfully
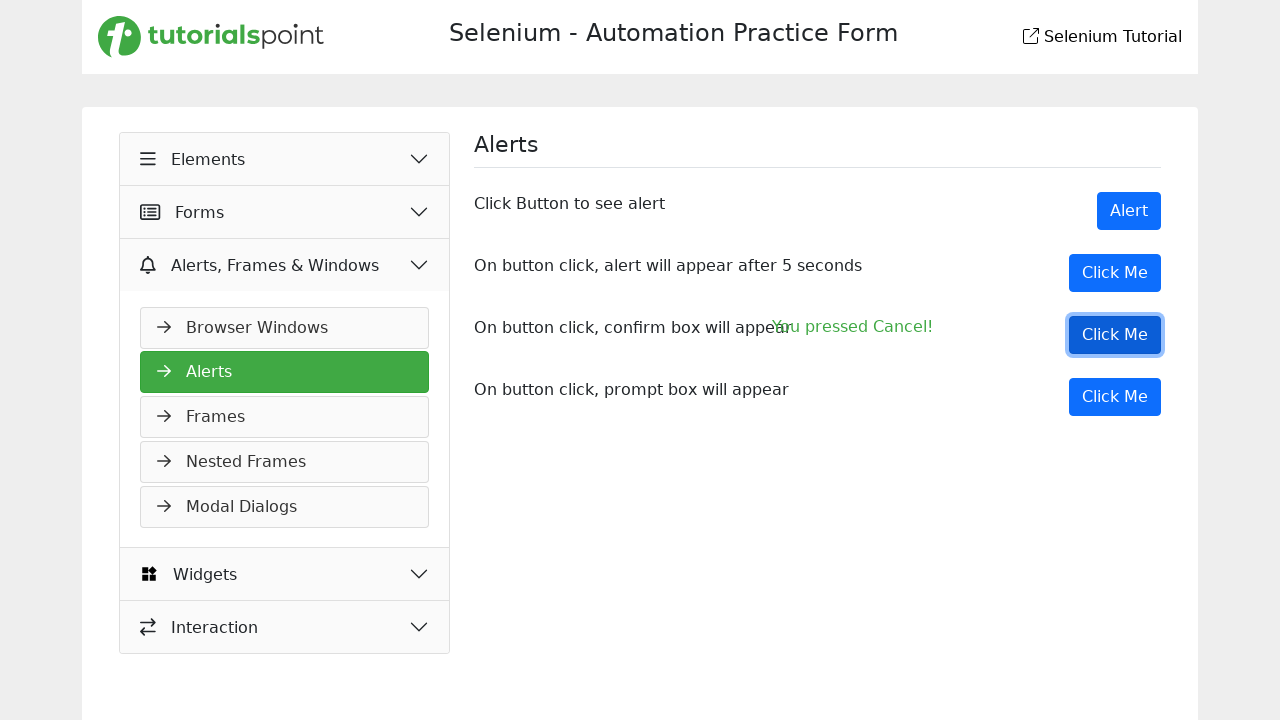

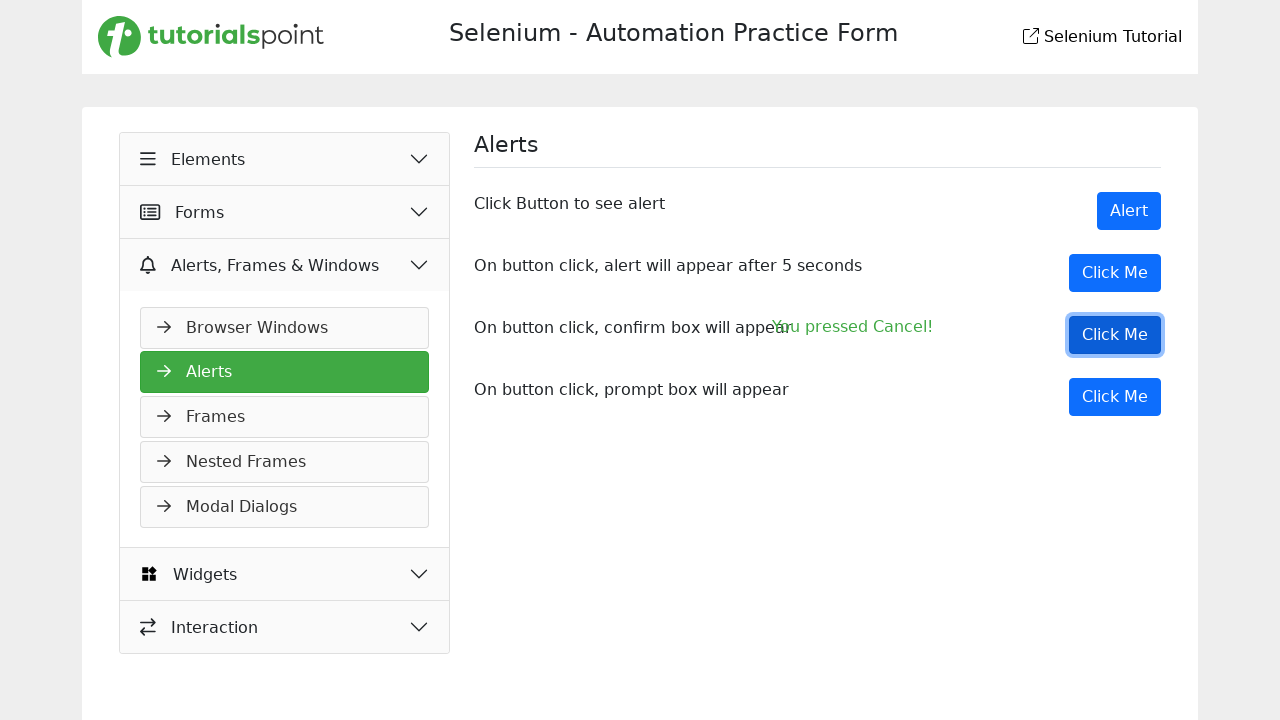